Tests dynamic controls by clicking Remove button, verifying "It's gone!" message appears, then clicking Add button and verifying "It's back!" message appears

Starting URL: https://the-internet.herokuapp.com/dynamic_controls

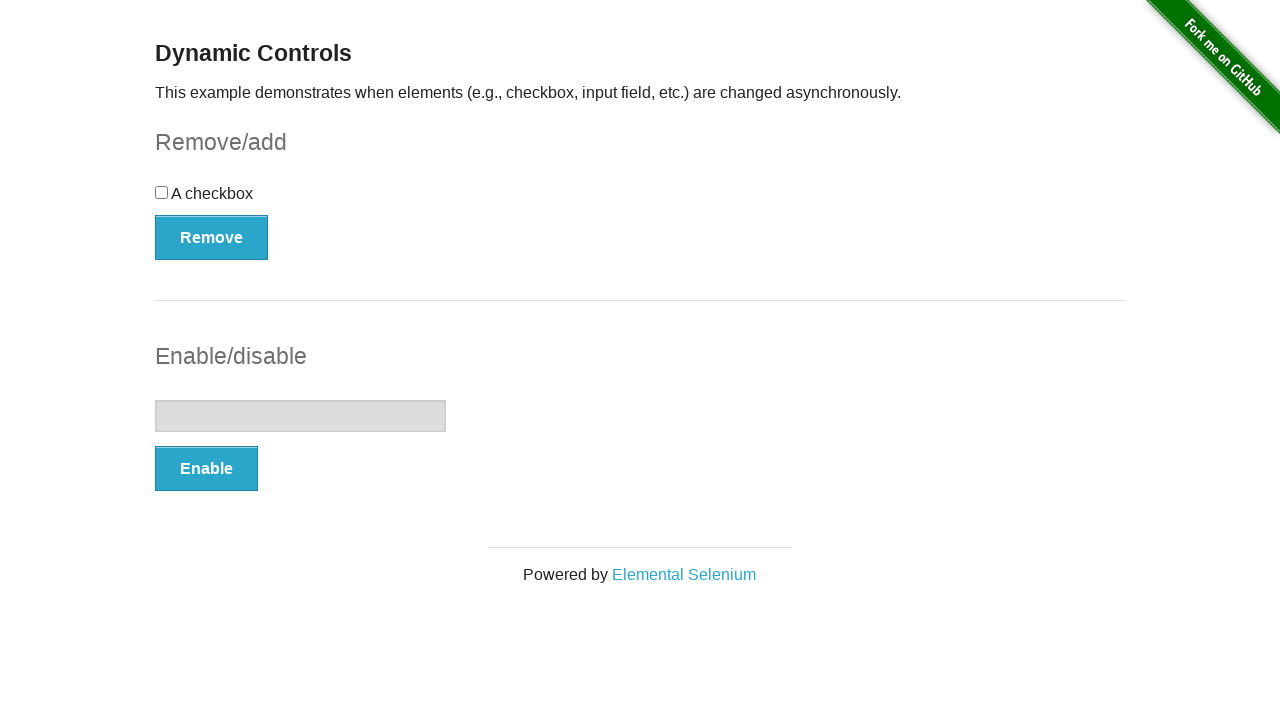

Clicked Remove button at (212, 237) on xpath=//button[.='Remove']
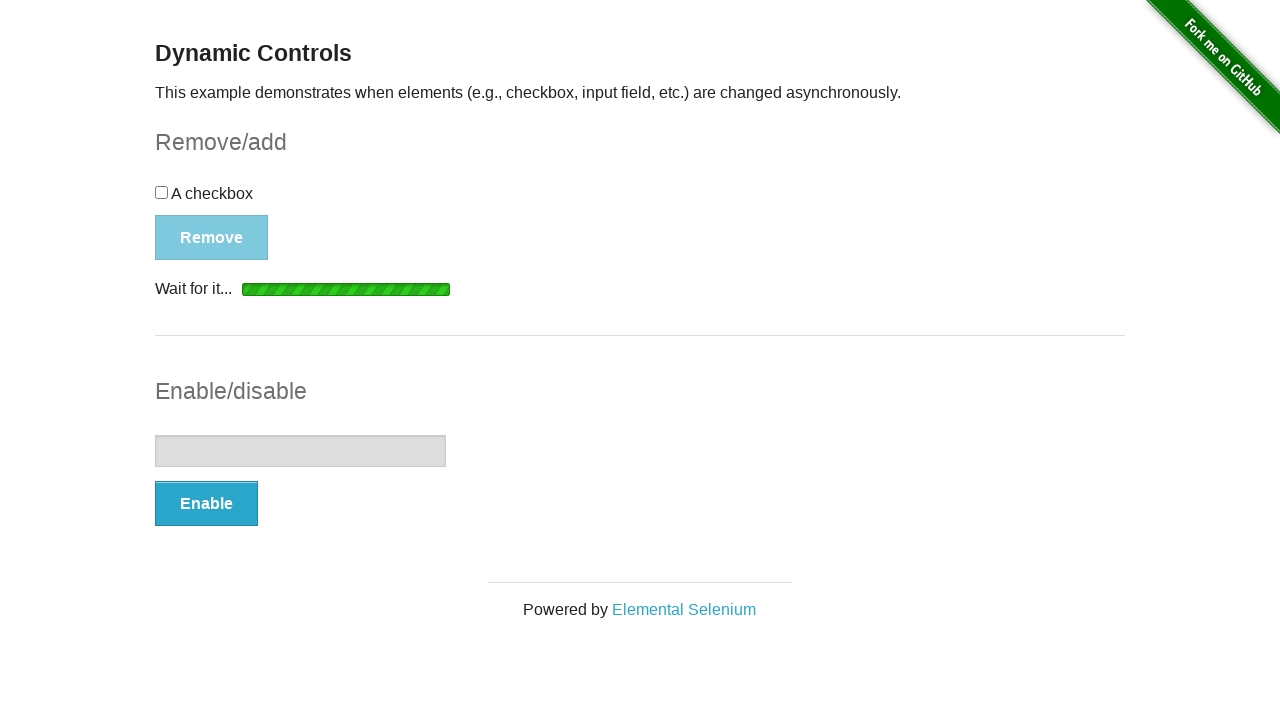

Verified 'It's gone!' message appeared after clicking Remove
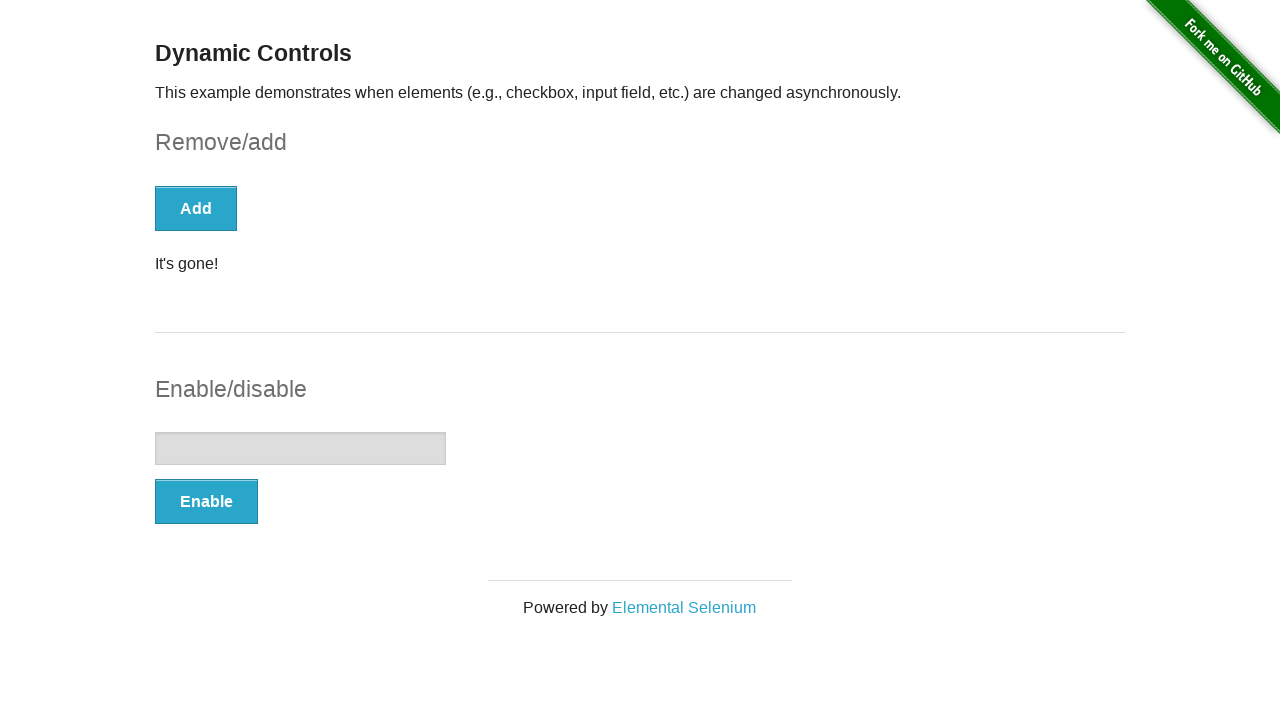

Clicked Add button at (196, 208) on xpath=//button[text()='Add']
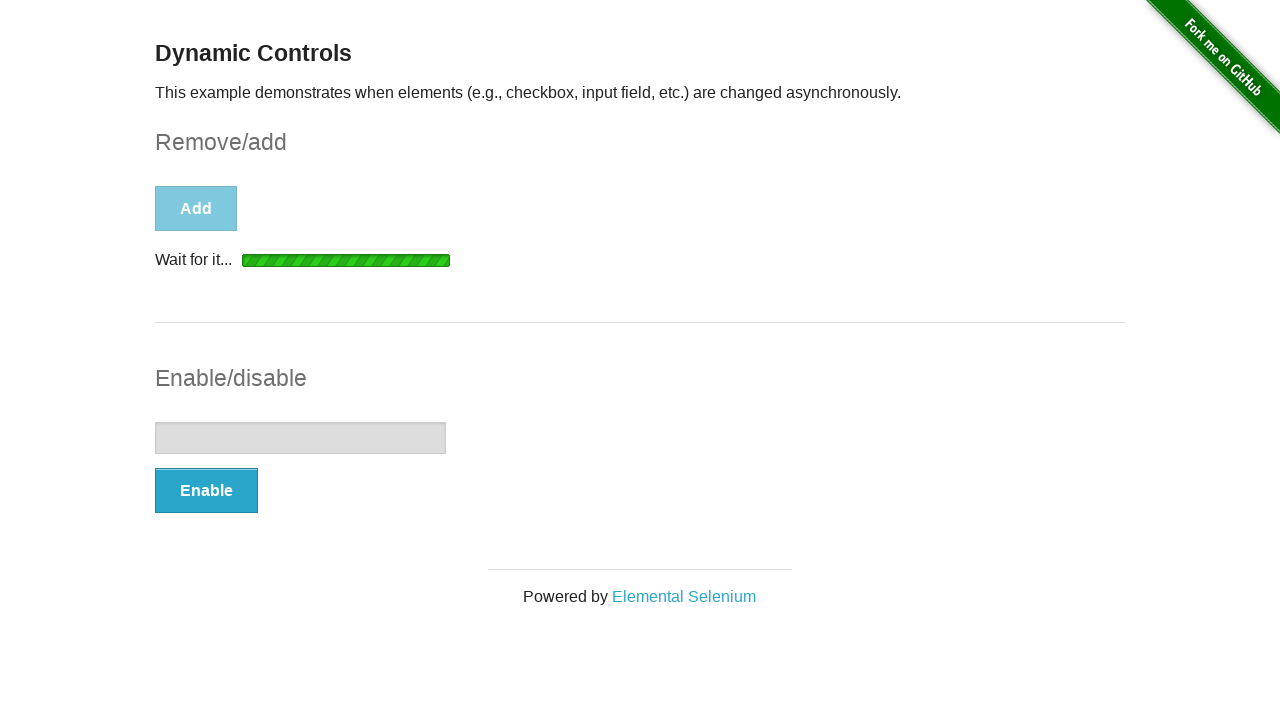

Verified 'It's back!' message appeared after clicking Add
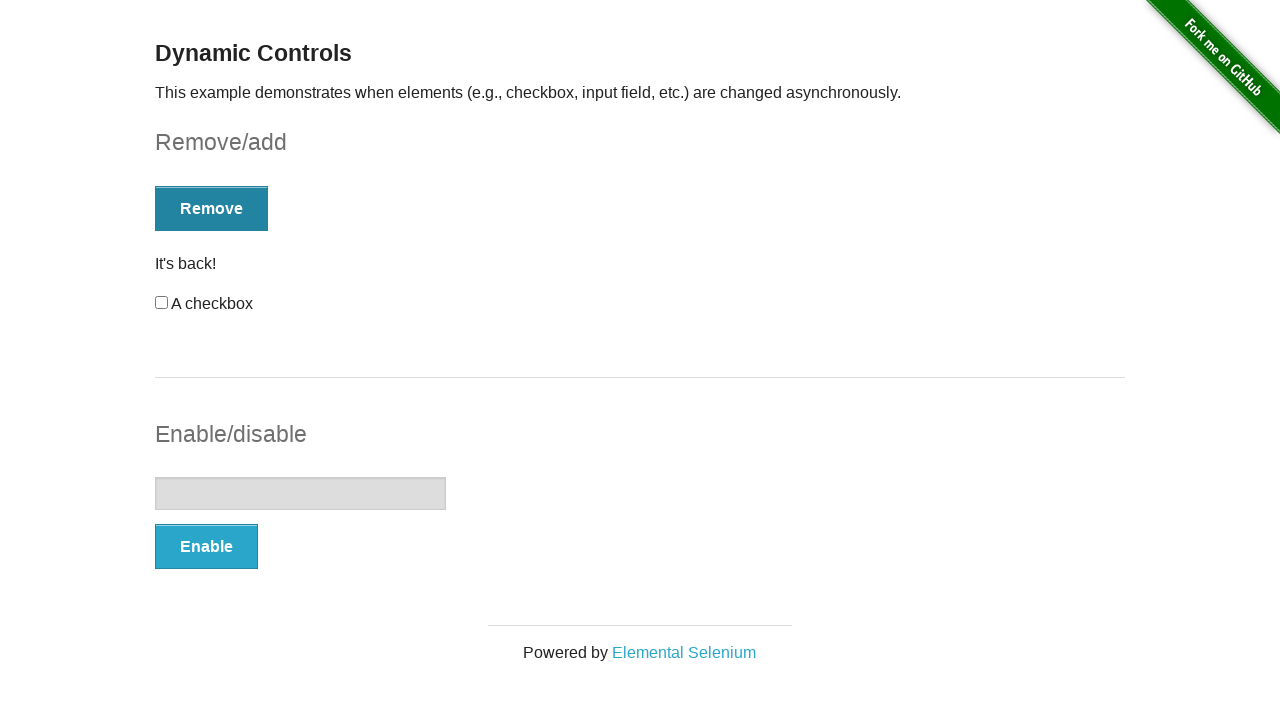

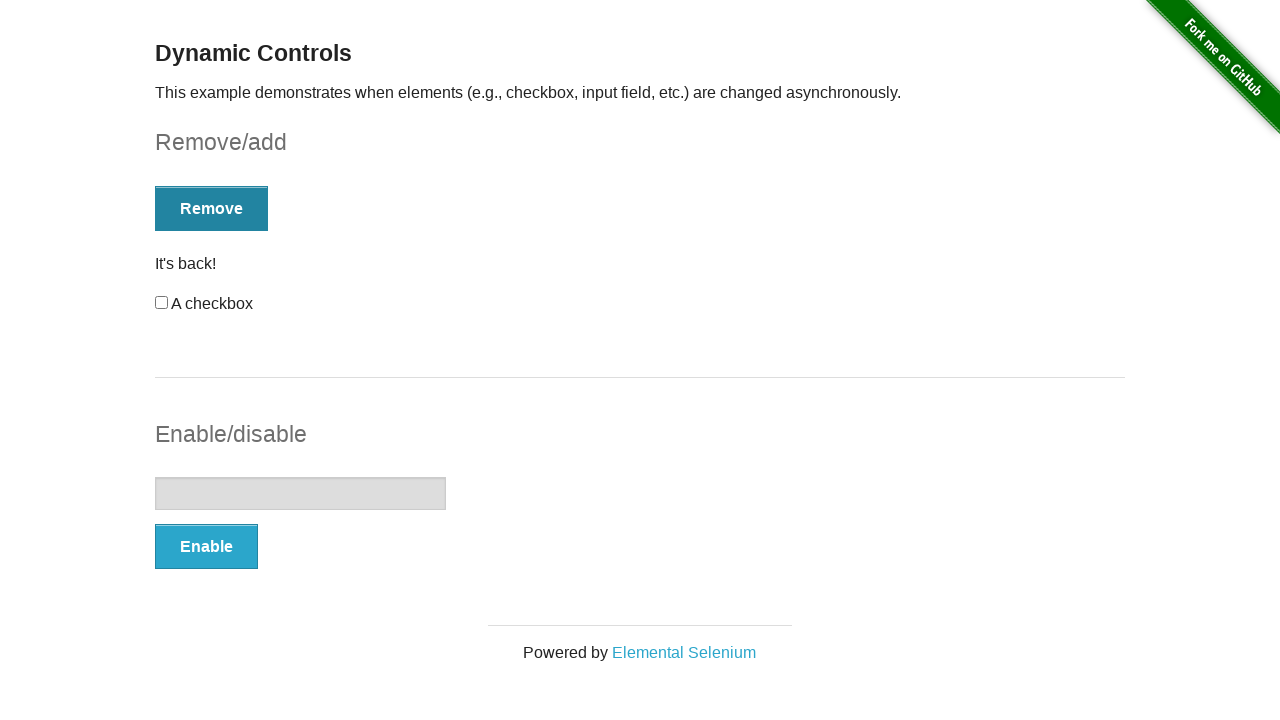